Tests alert handling by clicking a button that triggers an alert and accepting it

Starting URL: http://testautomationpractice.blogspot.com/

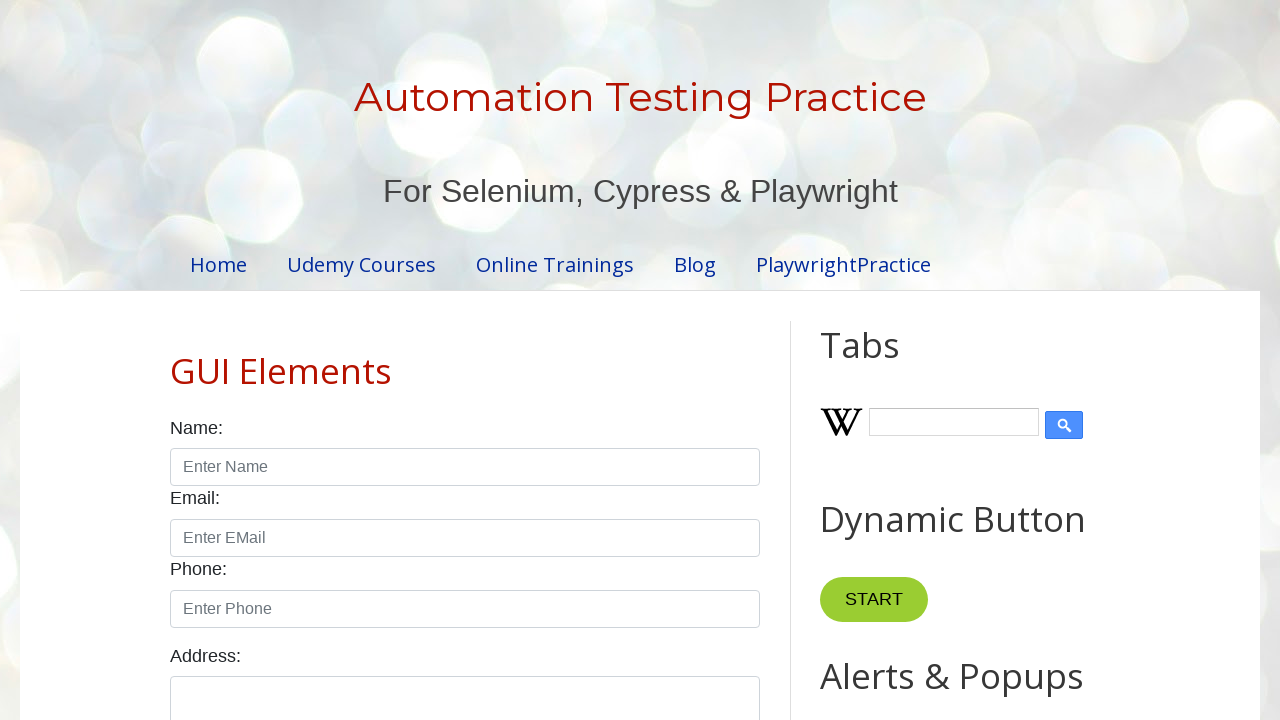

Clicked button to trigger alert dialog at (880, 361) on button[onclick='myFunction()']
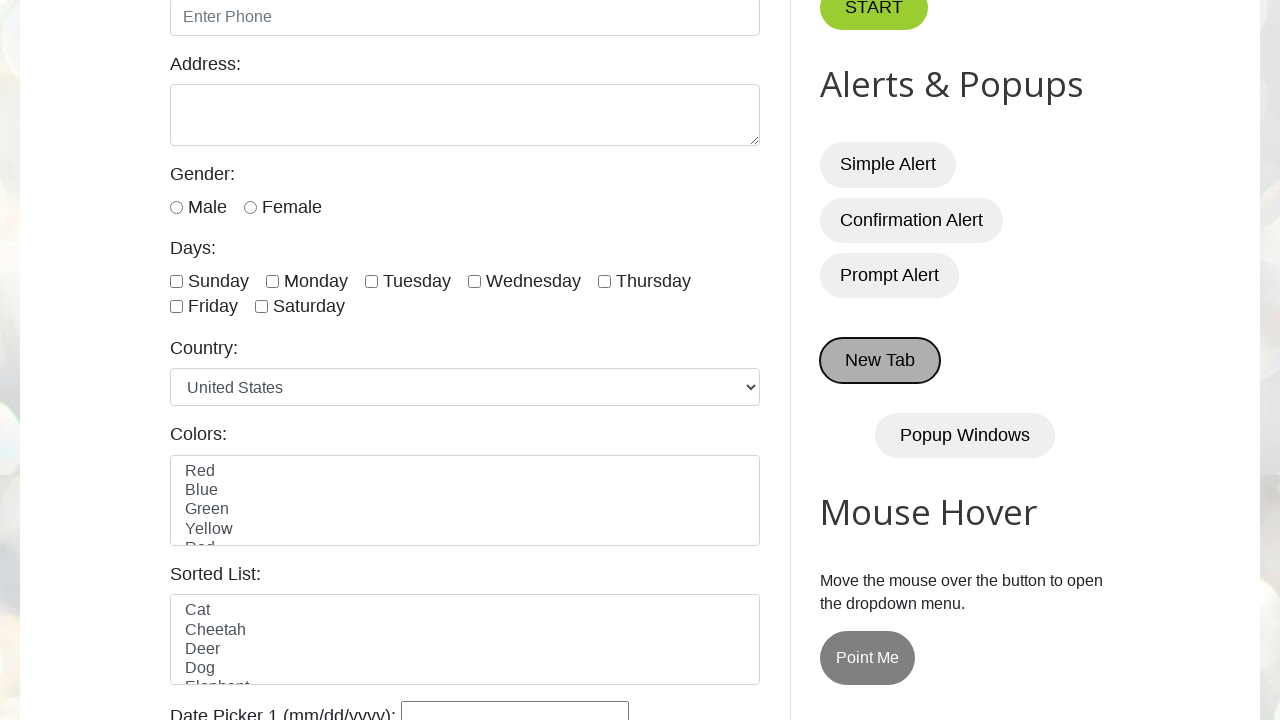

Set up dialog handler to accept alert
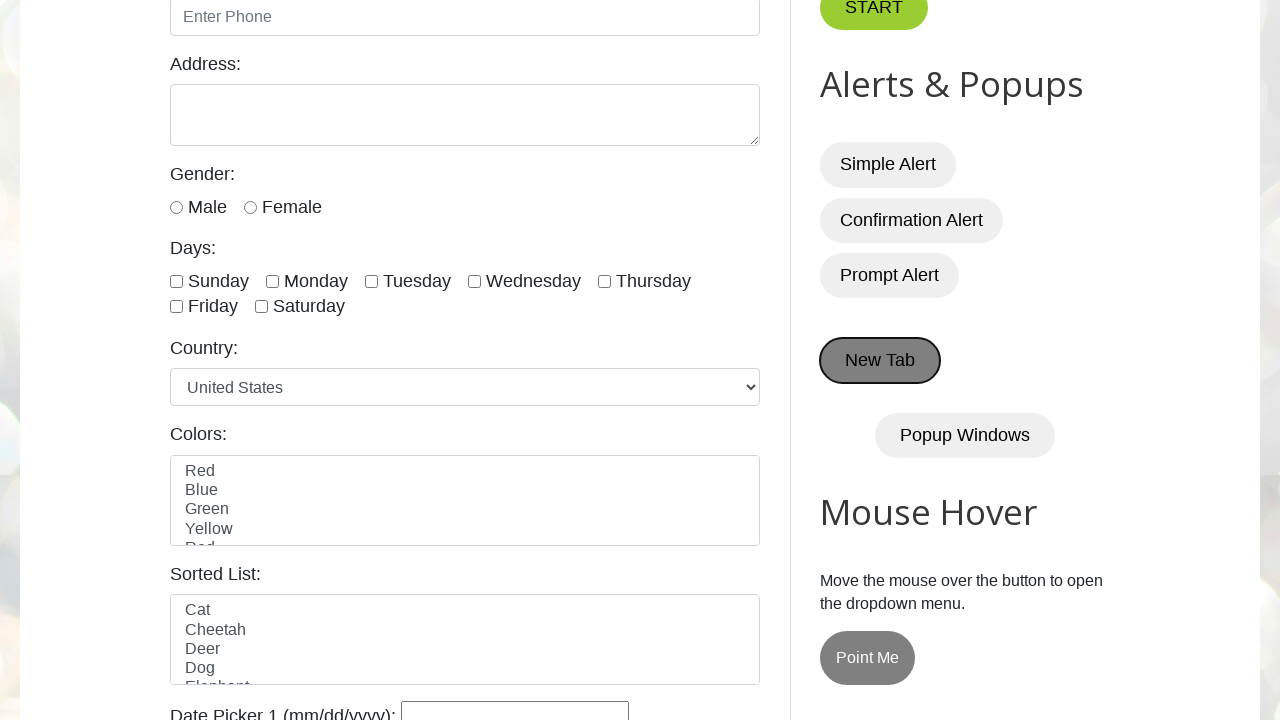

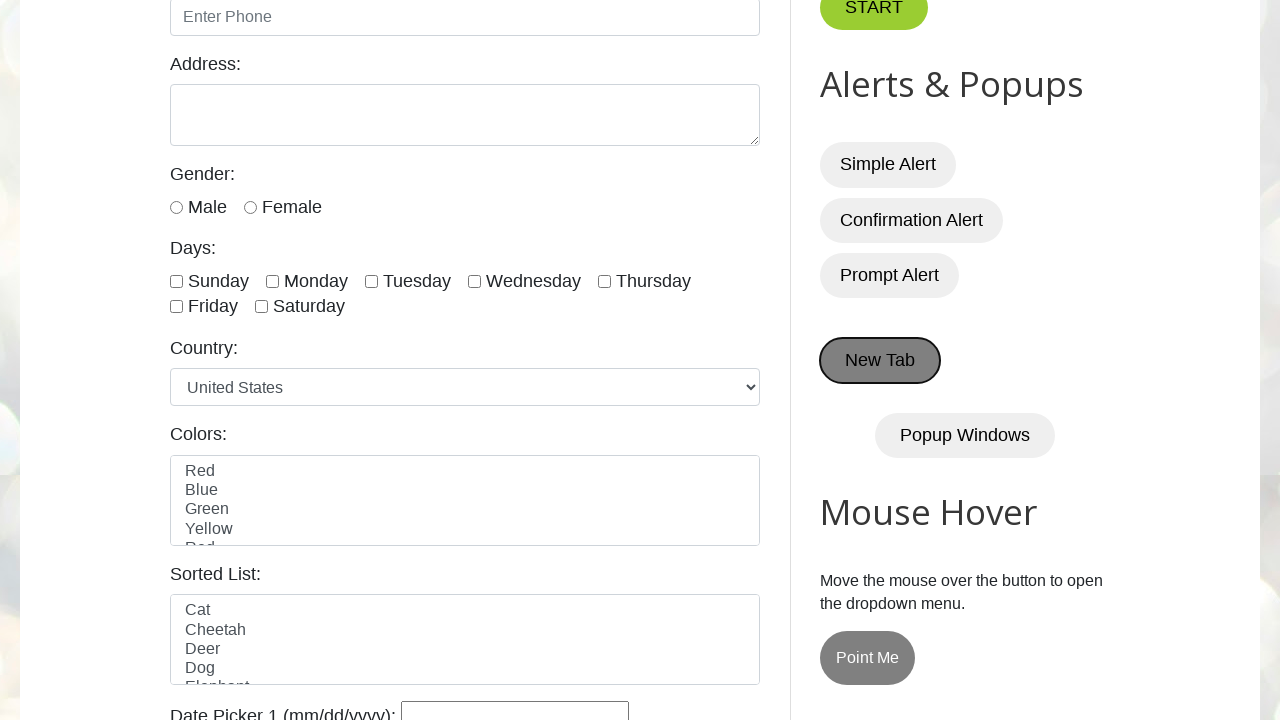